Tests the text box form on demoqa.com by filling in name, email, current address, and permanent address fields, then submitting and verifying the displayed output.

Starting URL: https://demoqa.com/text-box

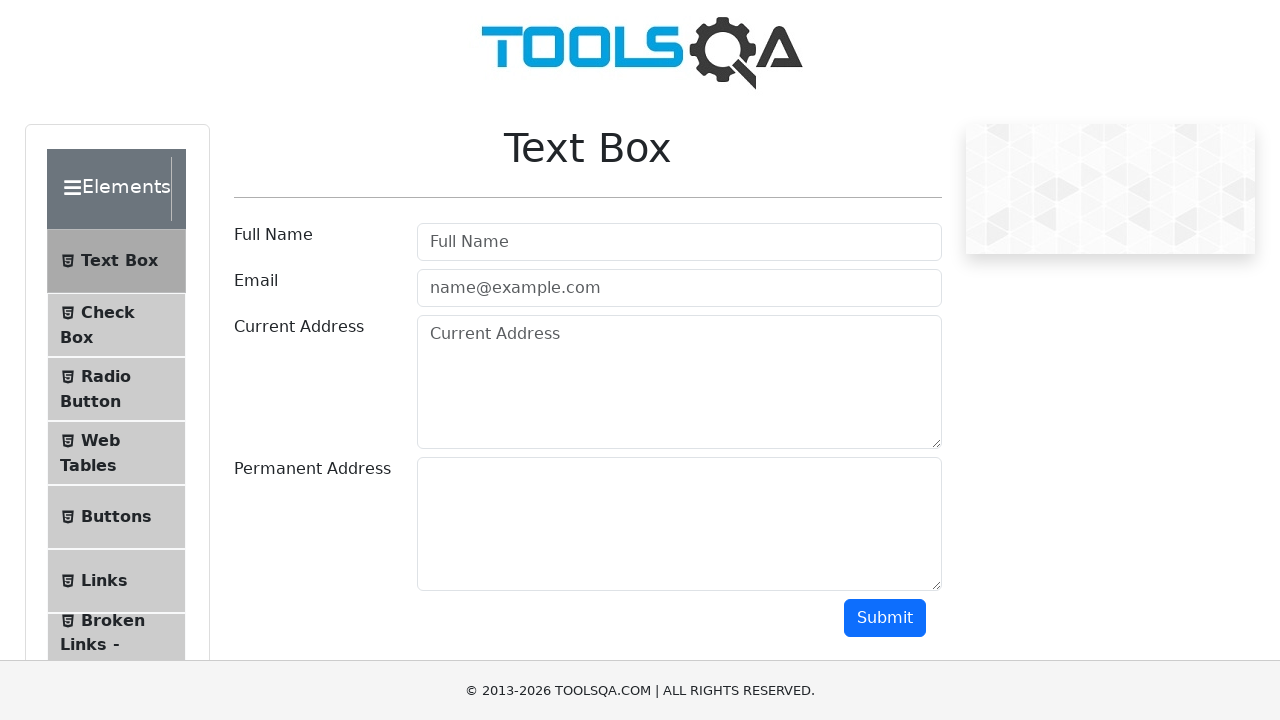

Page loaded (domcontentloaded state reached)
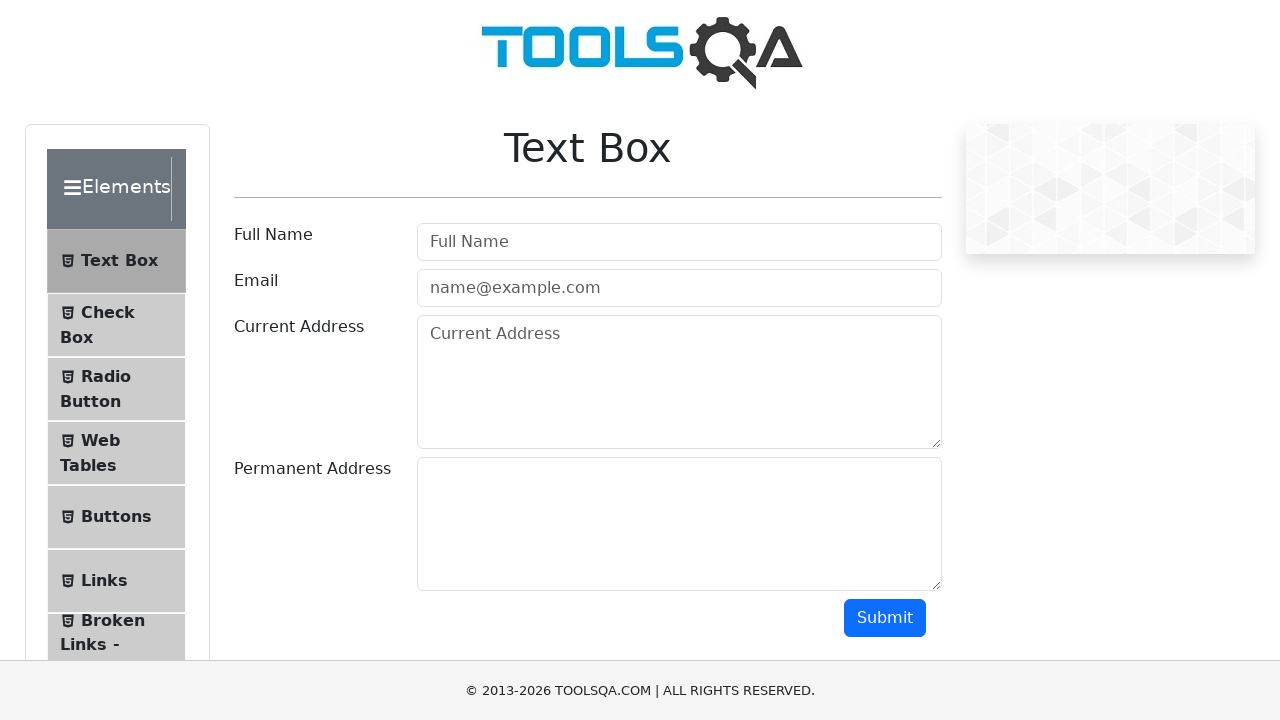

Filled name field with 'Adri Rosas' on #userName
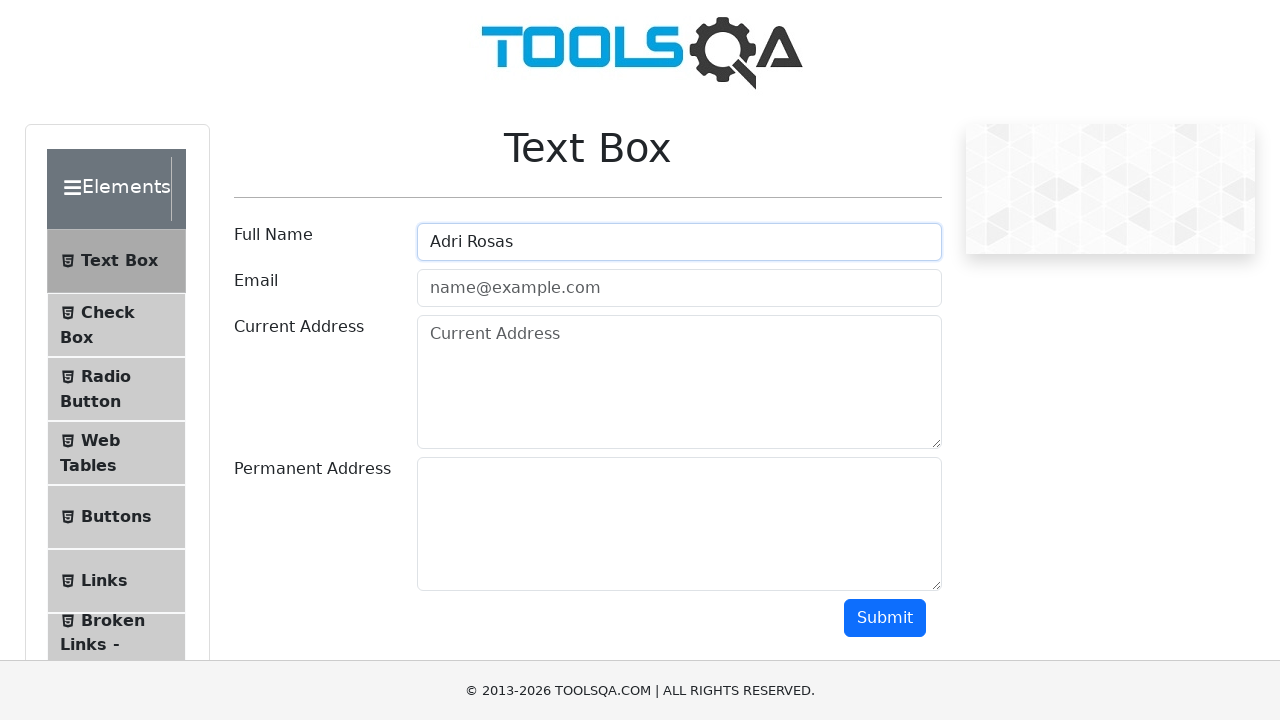

Filled email field with 'adriana.rosas@email.com' on #userEmail
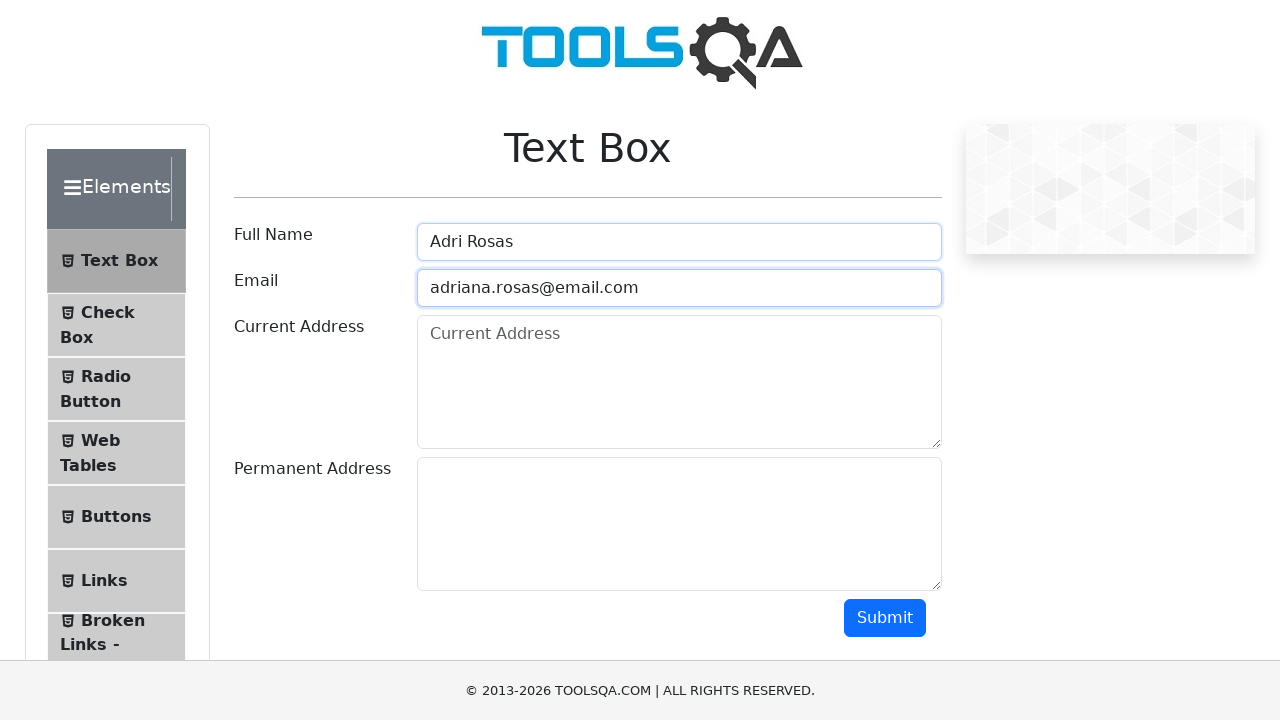

Filled current address field with 'Puebla, Mexico' on #currentAddress
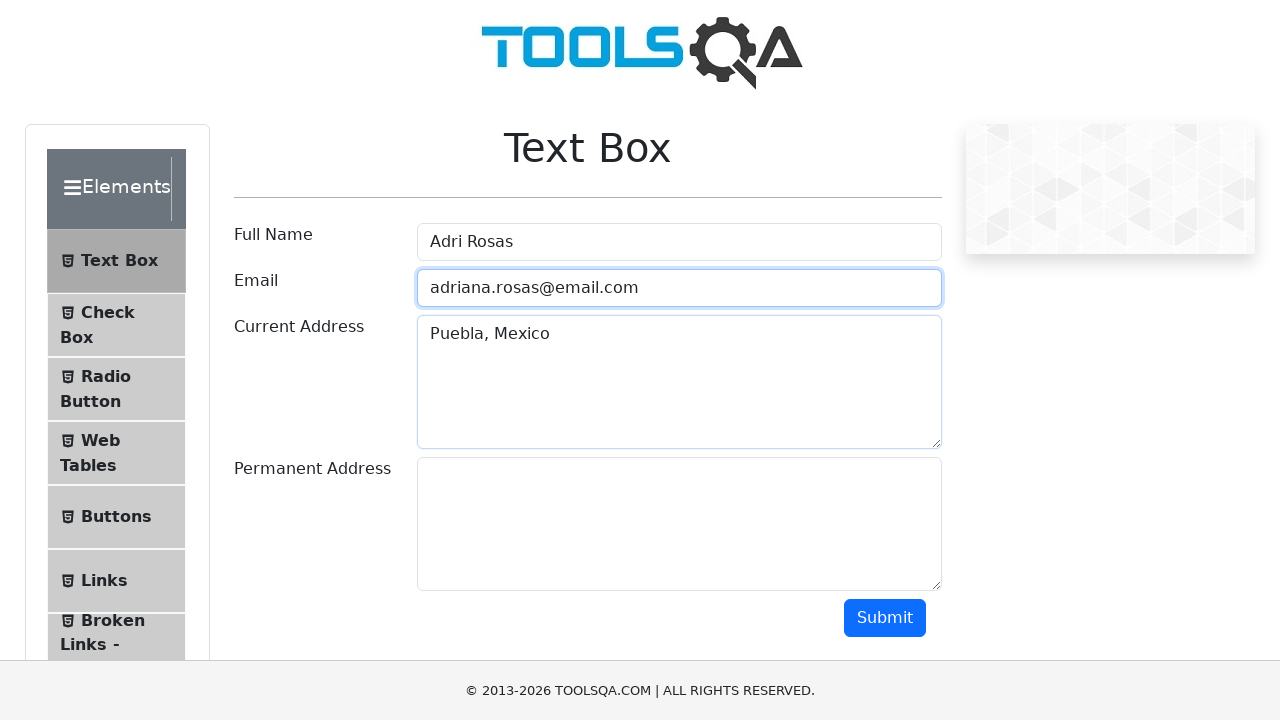

Filled permanent address field with 'Coatza, Veracruz' on #permanentAddress
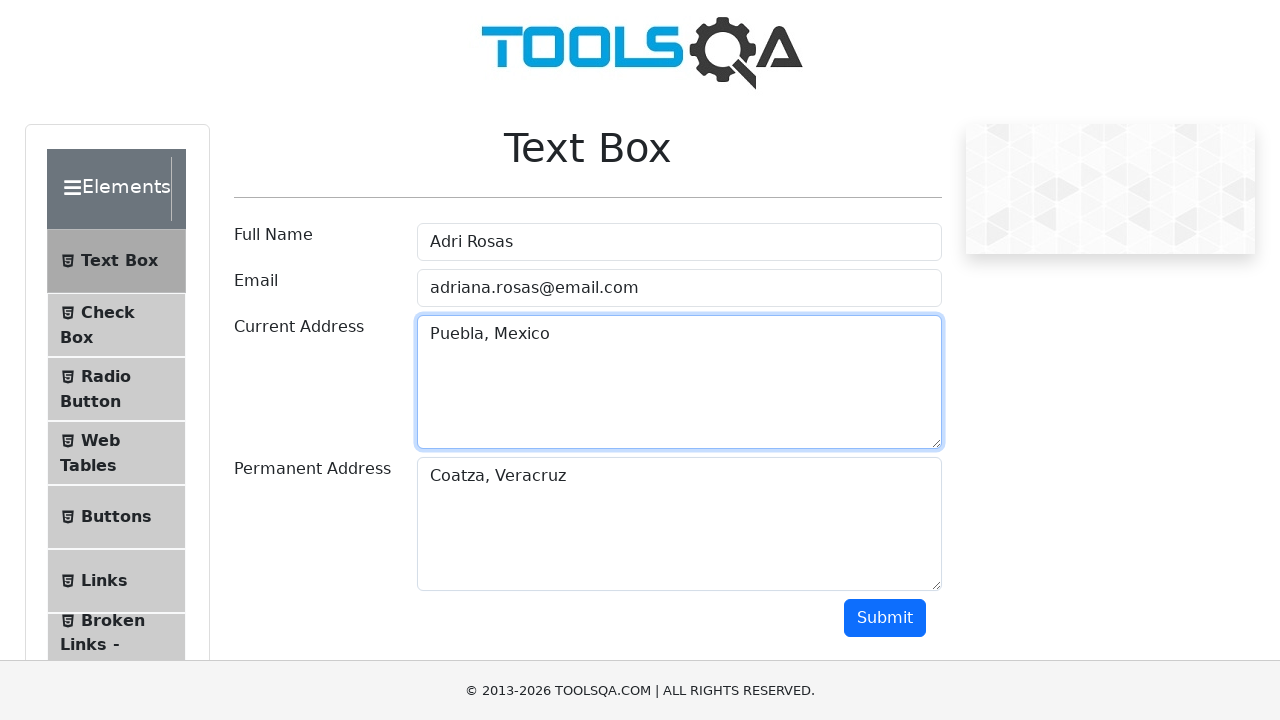

Clicked the submit button at (885, 618) on #submit
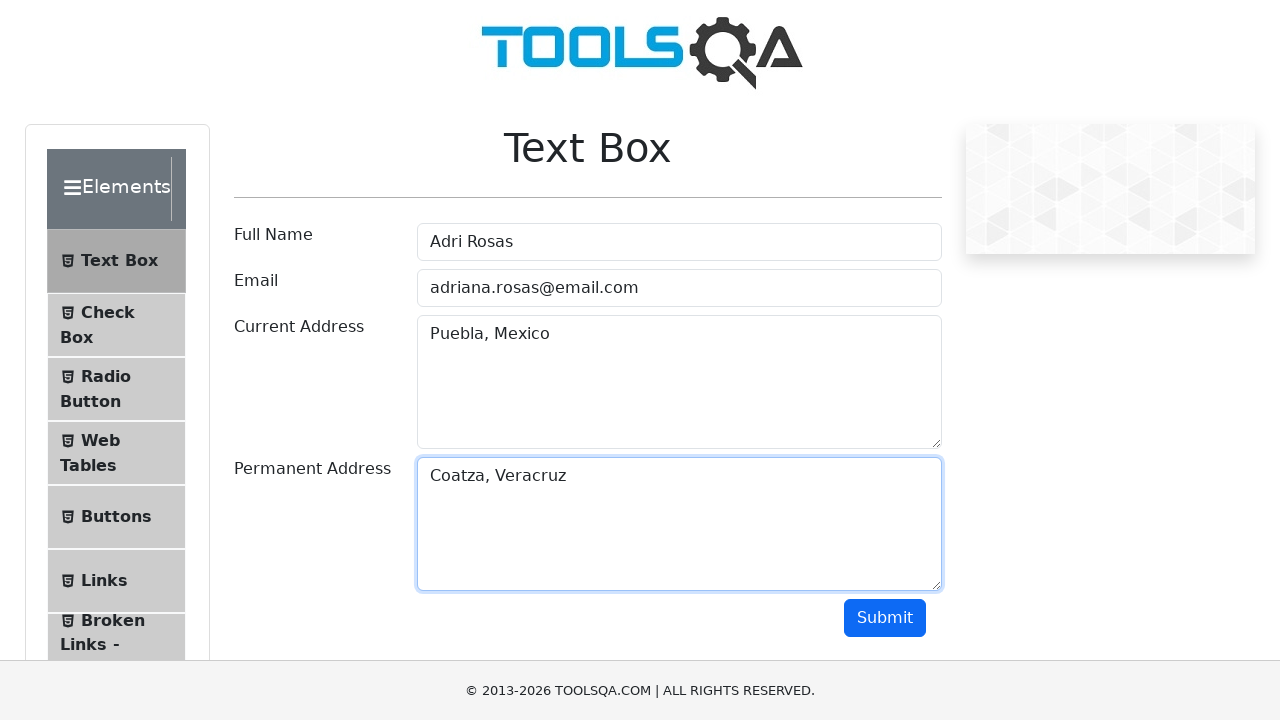

Output section appeared on page
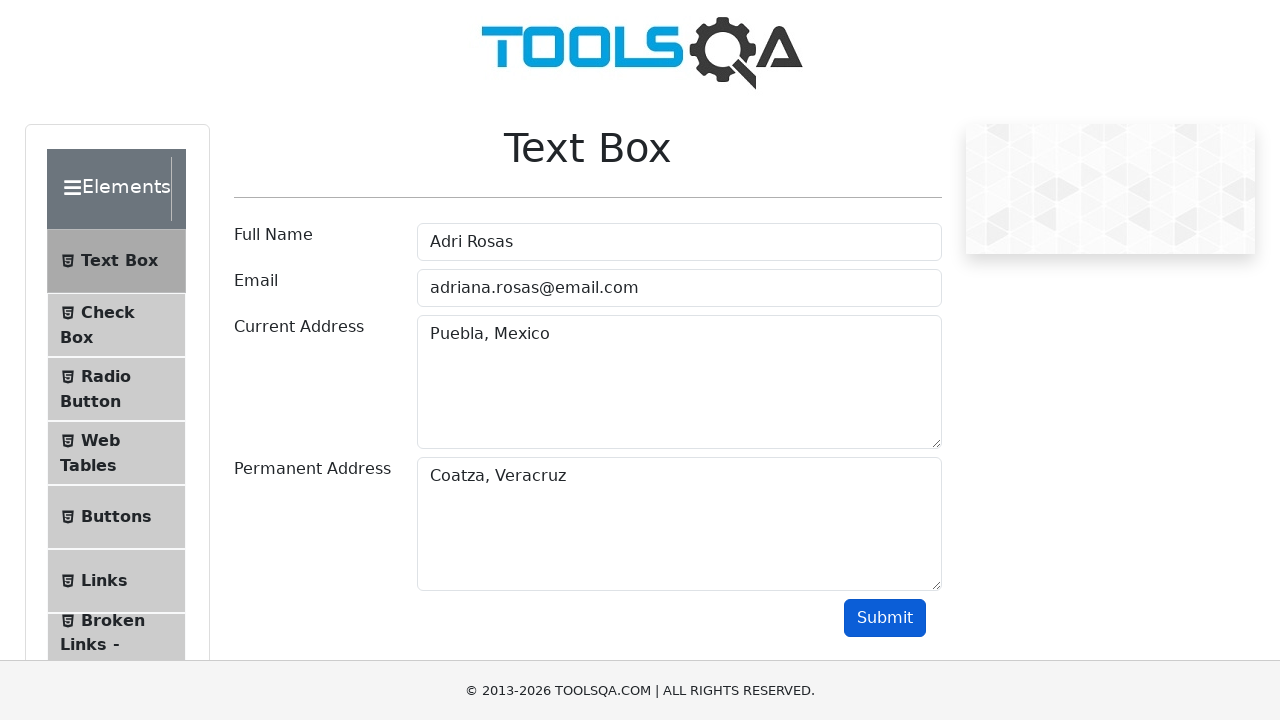

Name output field is visible
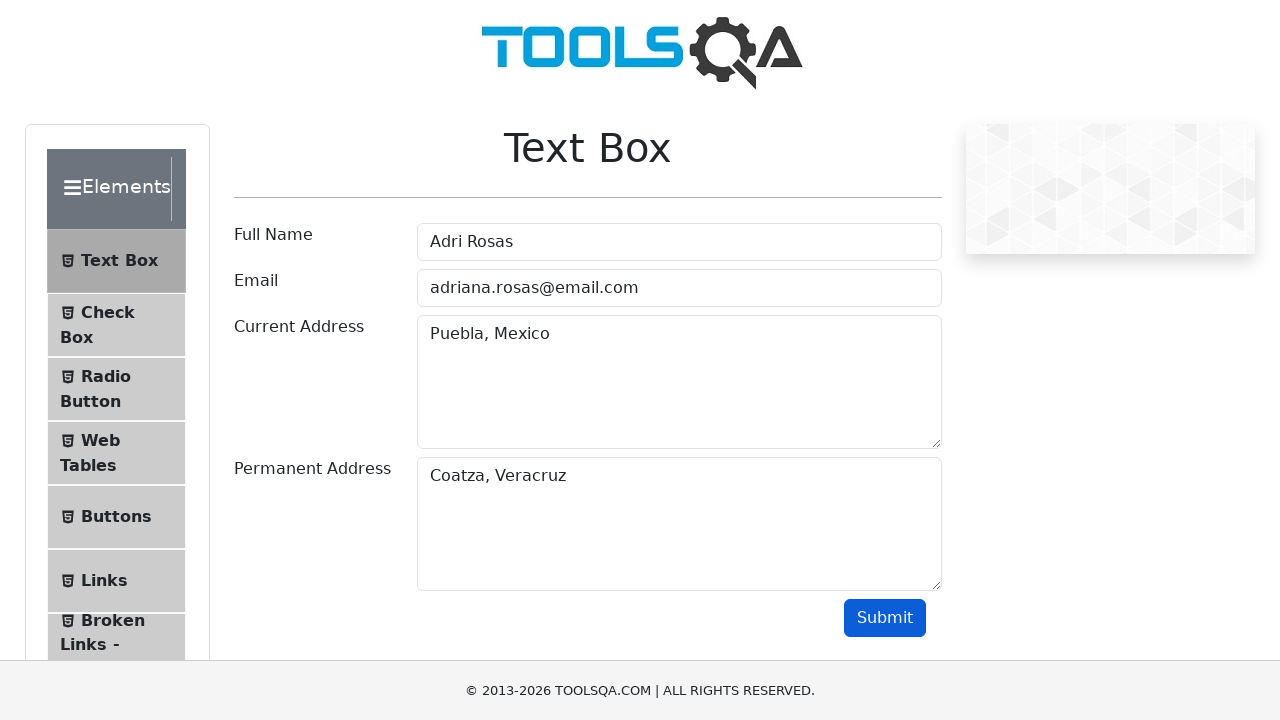

Email output field is visible
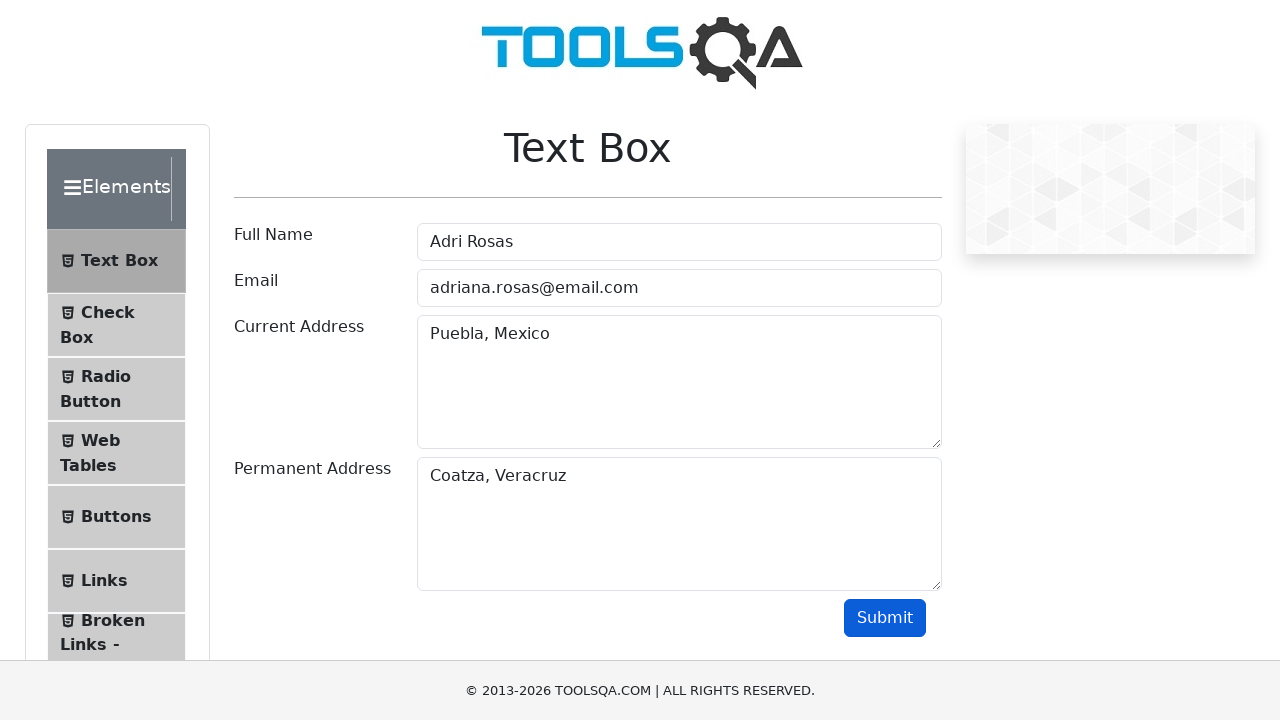

Current address output field is visible
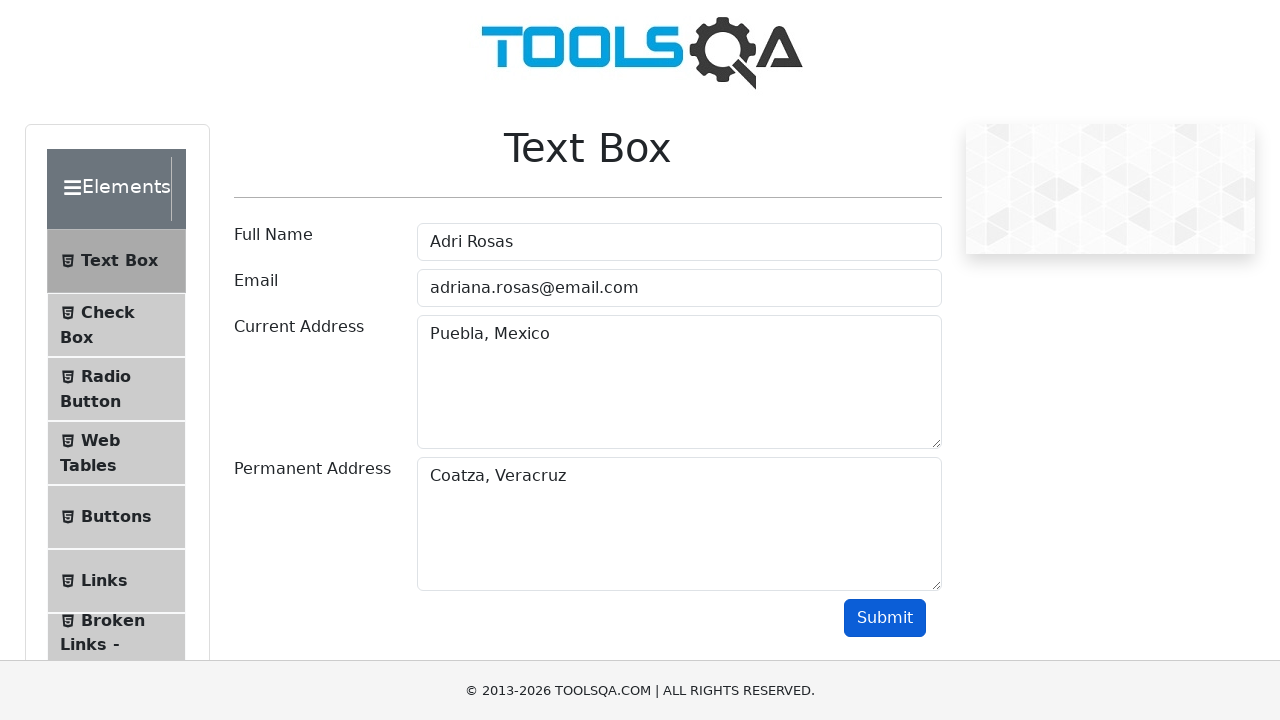

Permanent address output field is visible
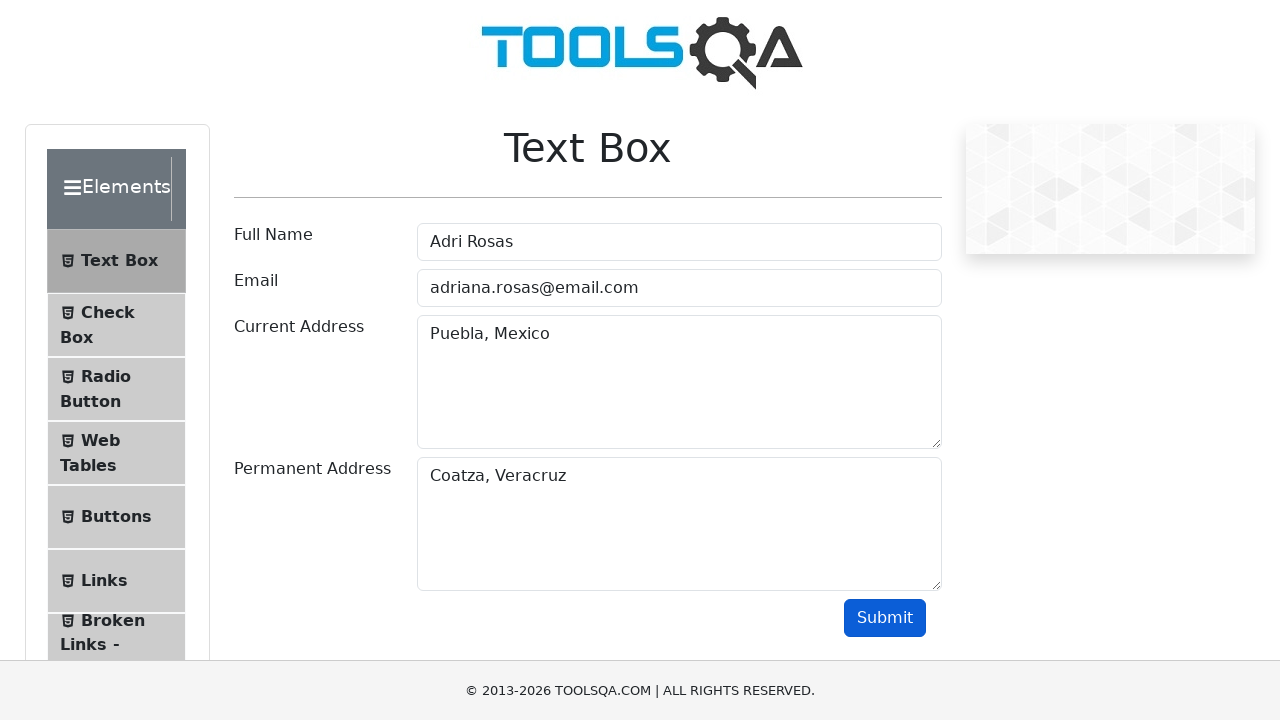

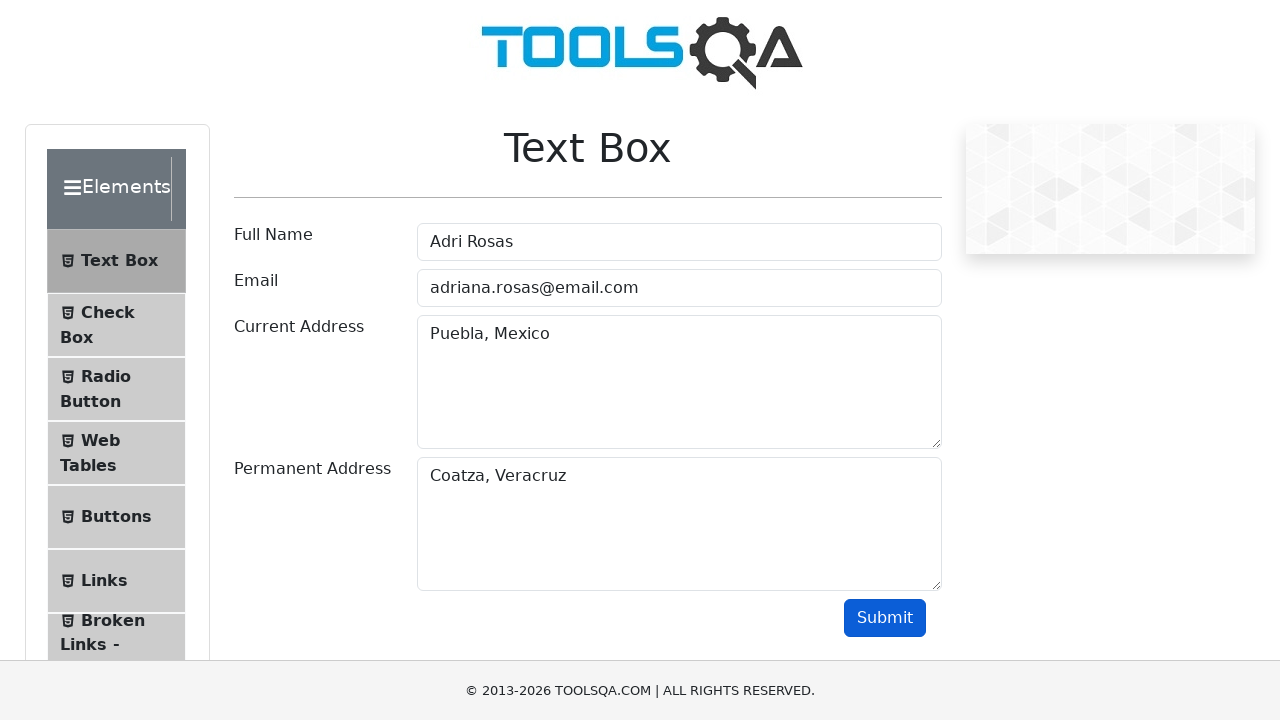